Tests creating a new task by clicking the add button, entering task text, and saving it

Starting URL: https://react-todo-lanzath.vercel.app/

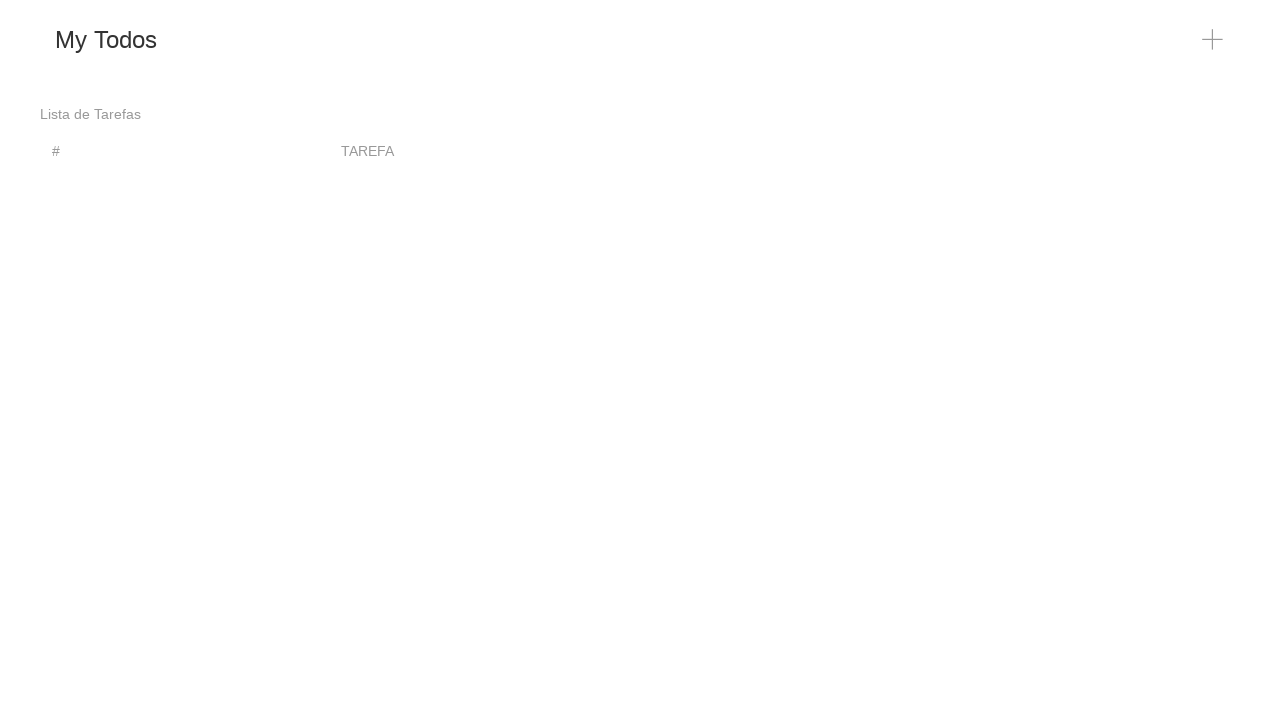

Waited for plus button icon to load
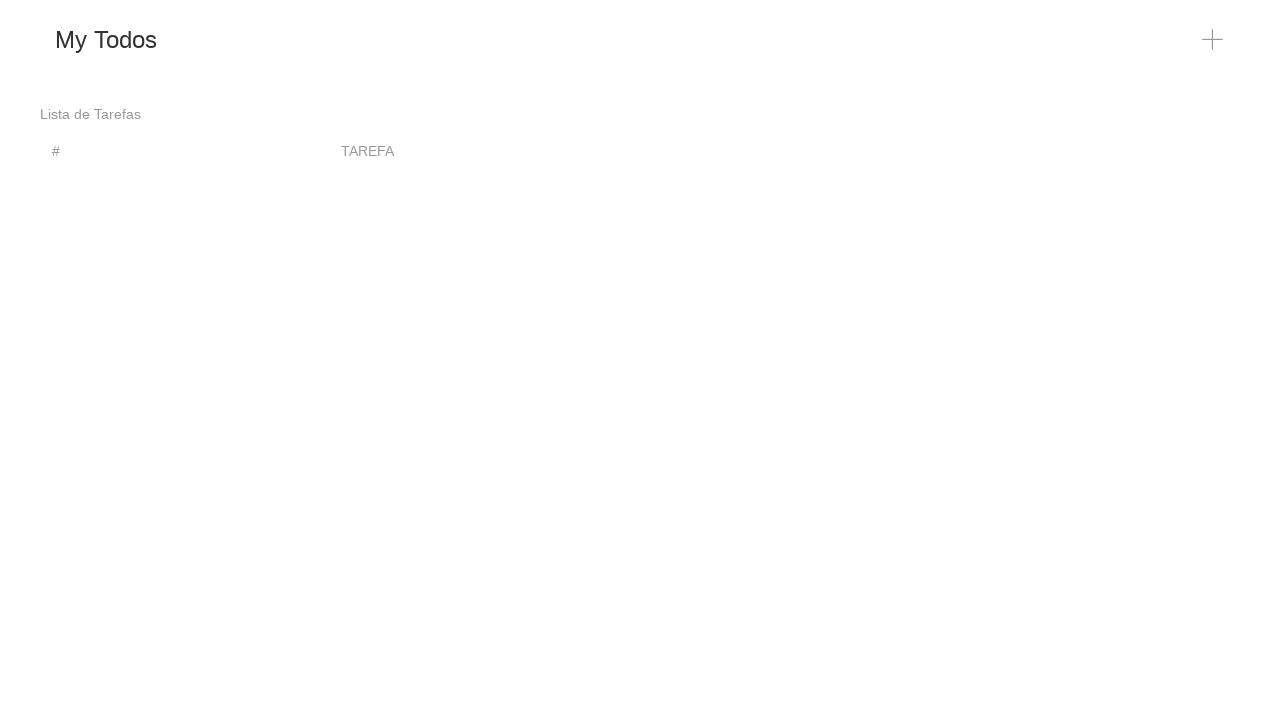

Clicked the plus button to add a new task at (1213, 40) on xpath=//span[@class='uk-icon']
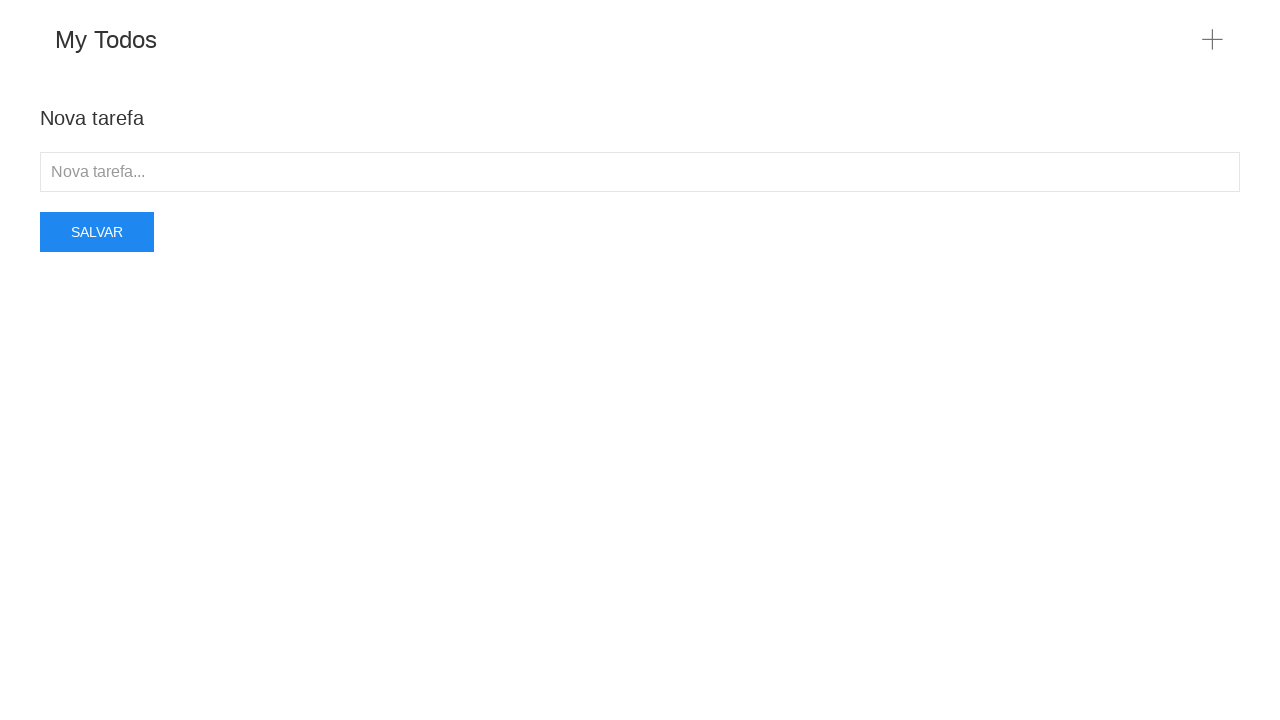

Entered task text 'Estudar automatização de testes' in the input field on xpath=//input[@placeholder='Nova tarefa...']
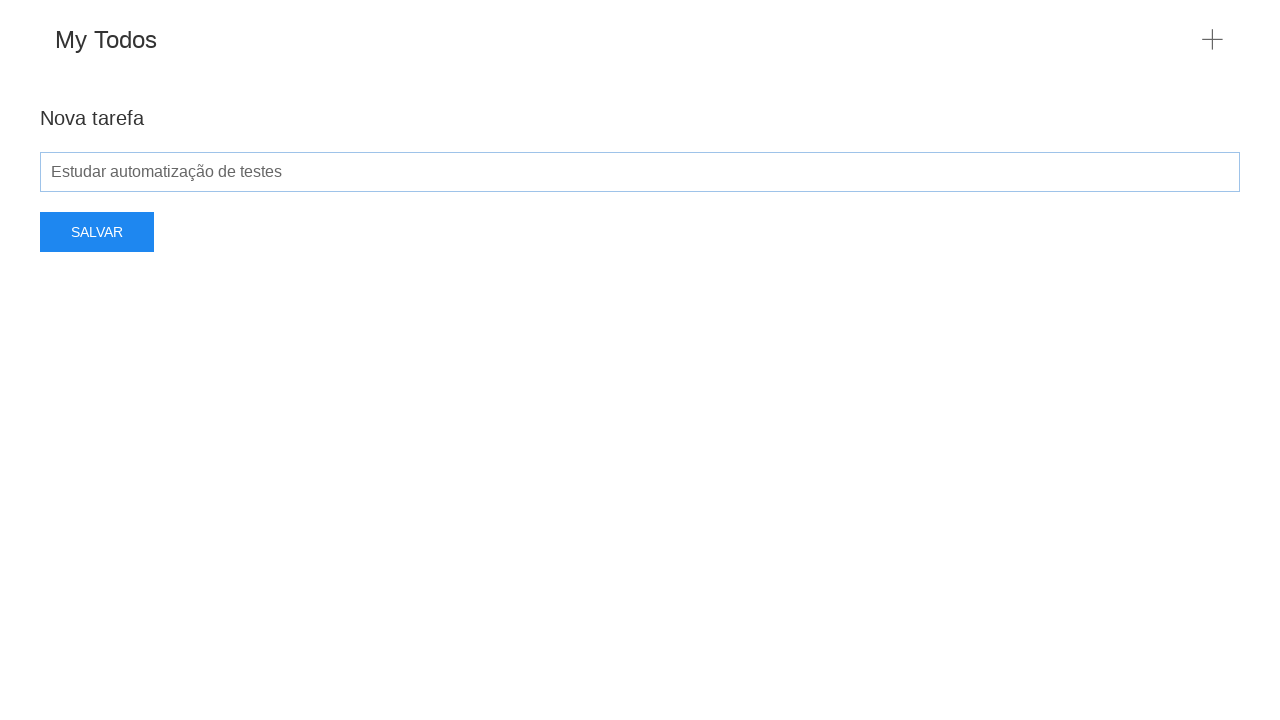

Clicked the save button to create the task at (97, 232) on xpath=//button[contains(.,'Salvar')]
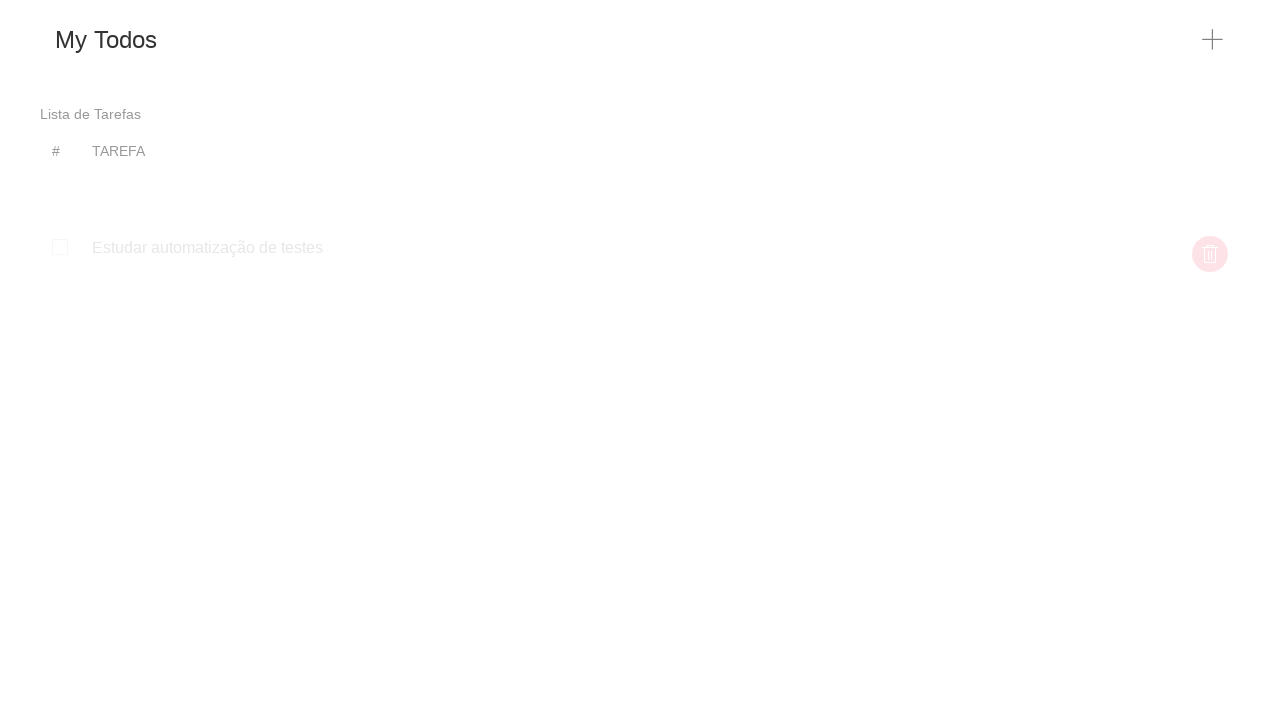

Verified that the new task 'Estudar automatização de testes' is visible in the task table
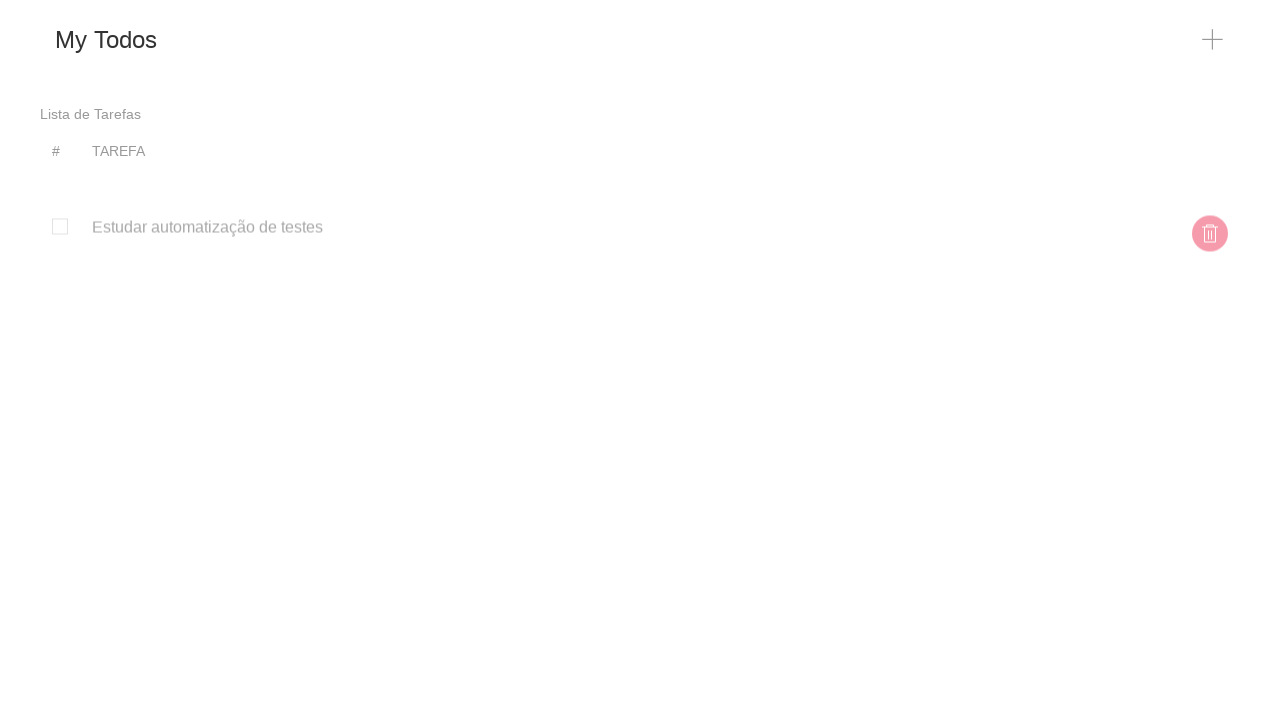

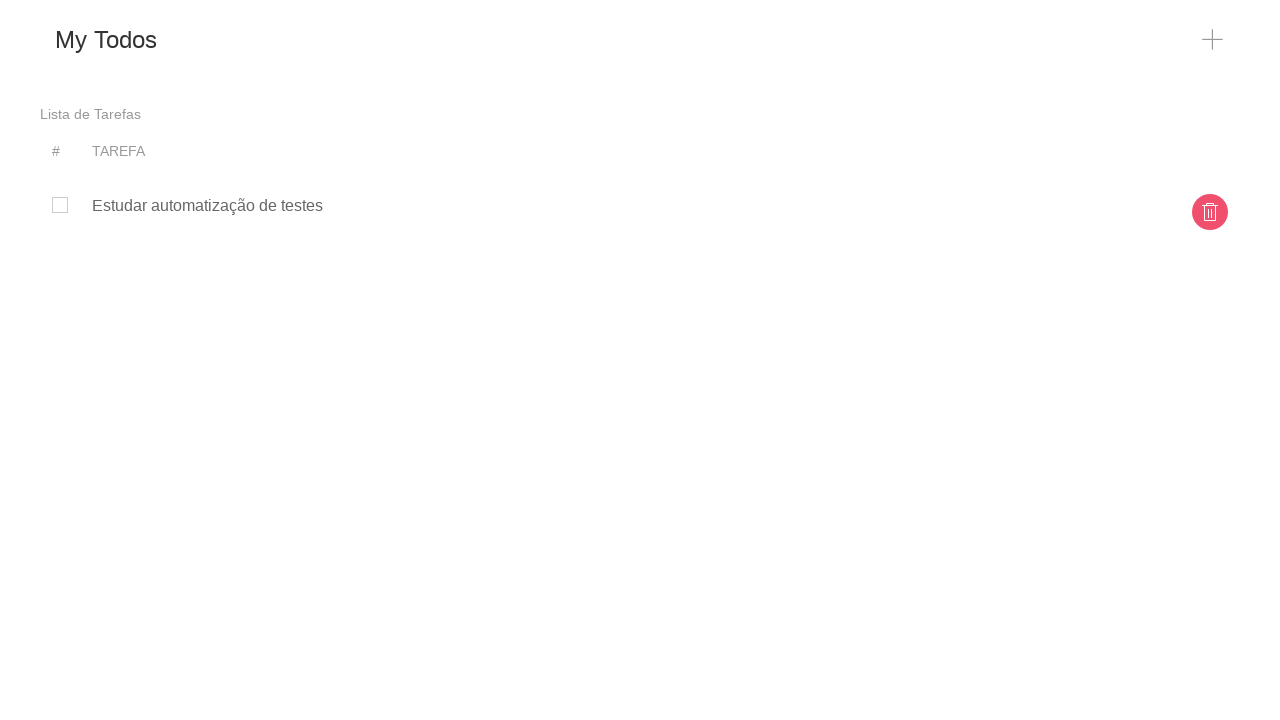